Tests modern dropdown selection by typing an option and pressing Enter

Starting URL: https://demoqa.com/select-menu

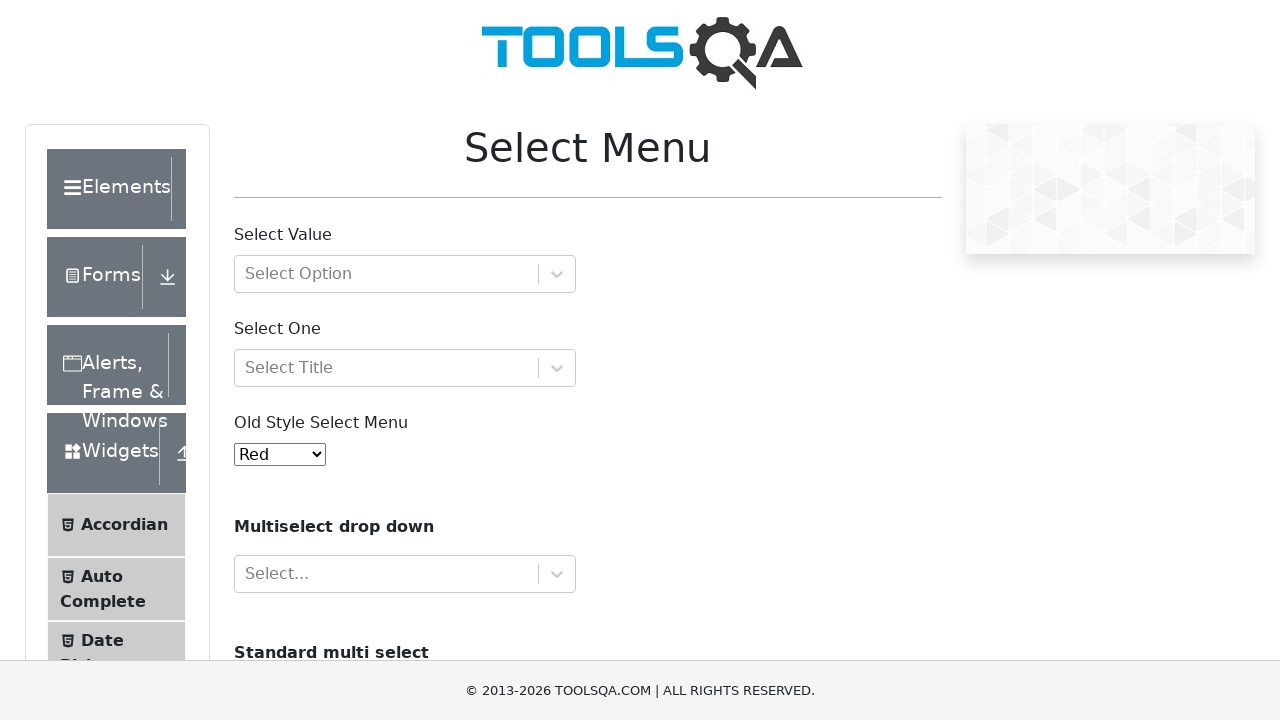

Typed 'Ms.' into the modern dropdown select input on input#react-select-3-input
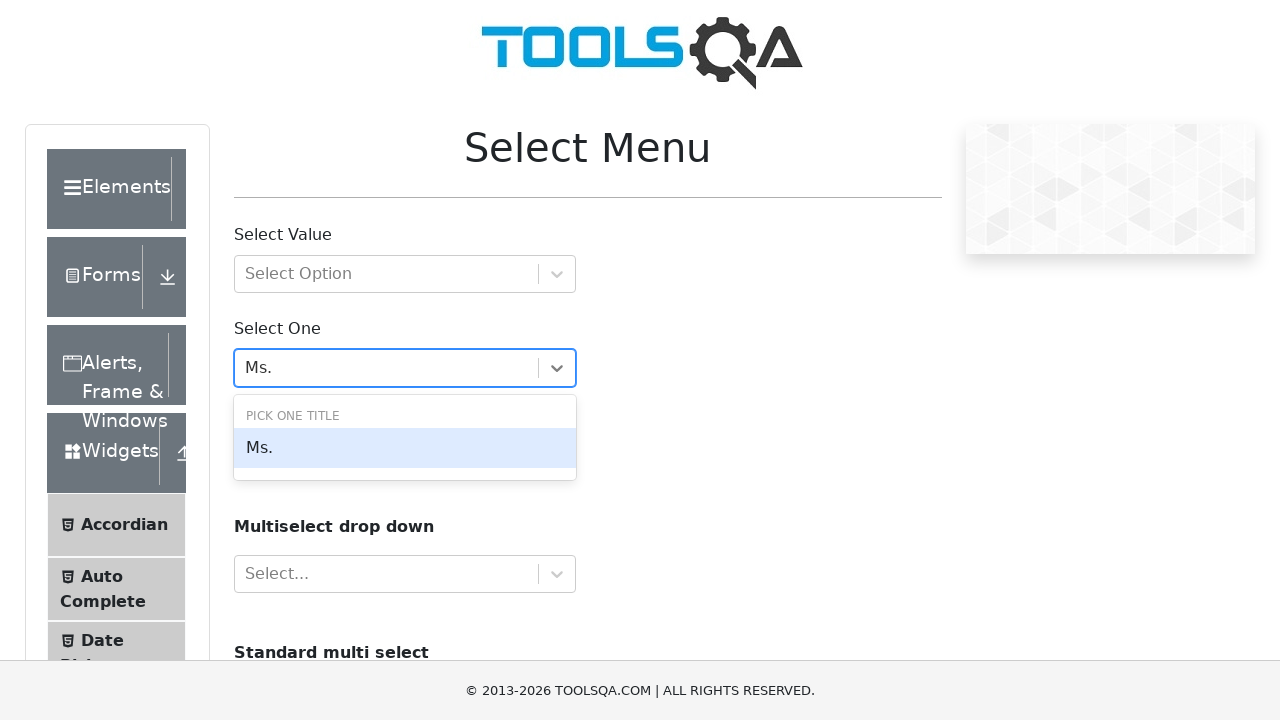

Pressed Enter to select the 'Ms.' option from the dropdown
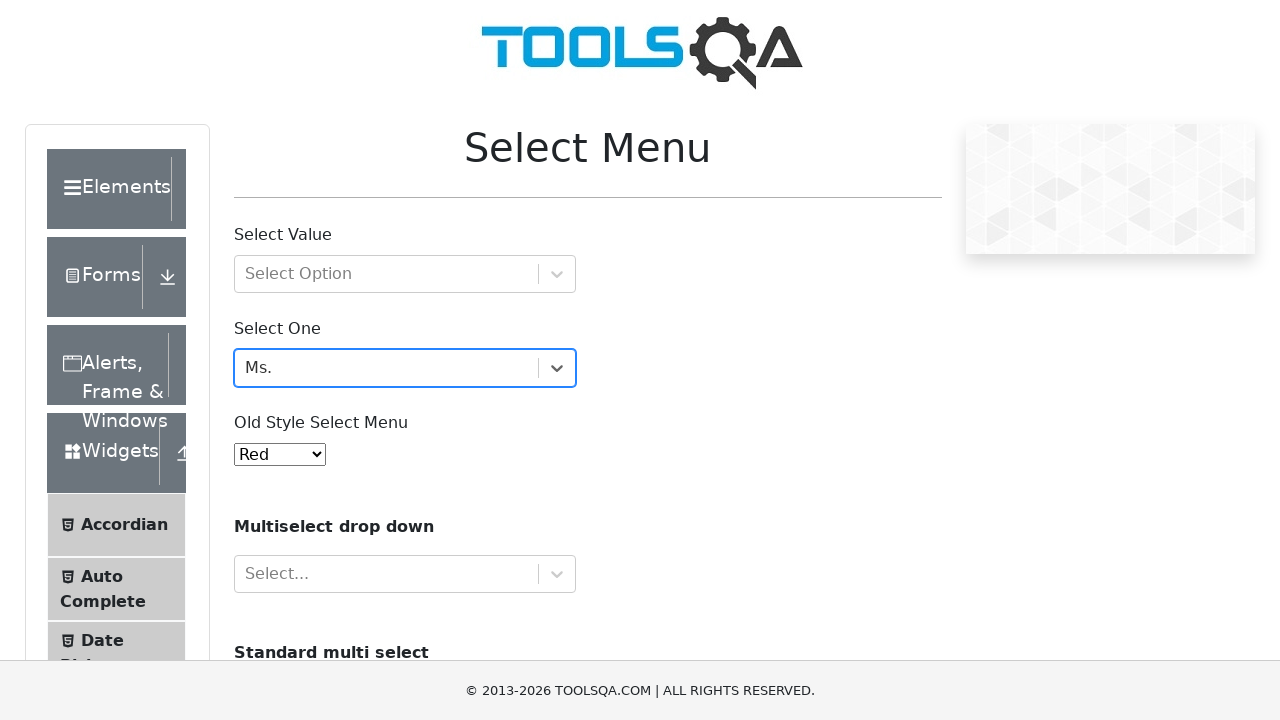

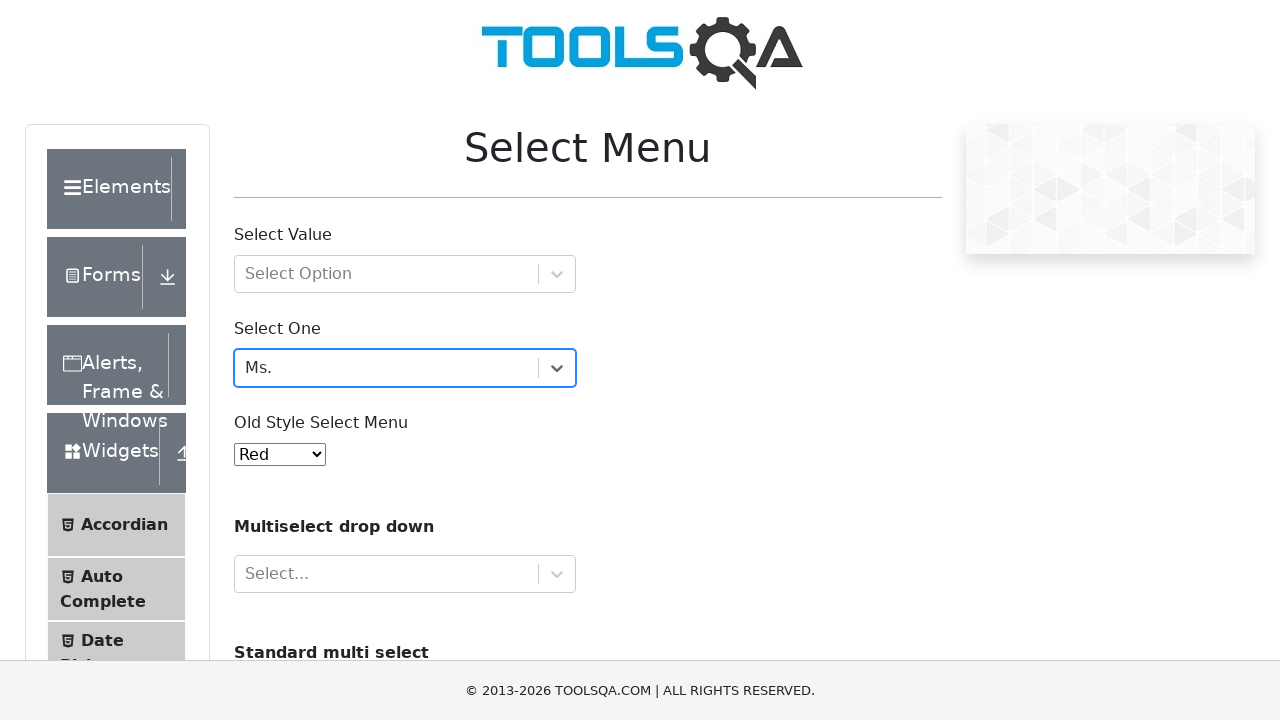